Tests JavaScript alert, confirm, and prompt dialog handling by clicking buttons that trigger each type of dialog and interacting with them (accepting, dismissing, and entering text).

Starting URL: https://the-internet.herokuapp.com/javascript_alerts

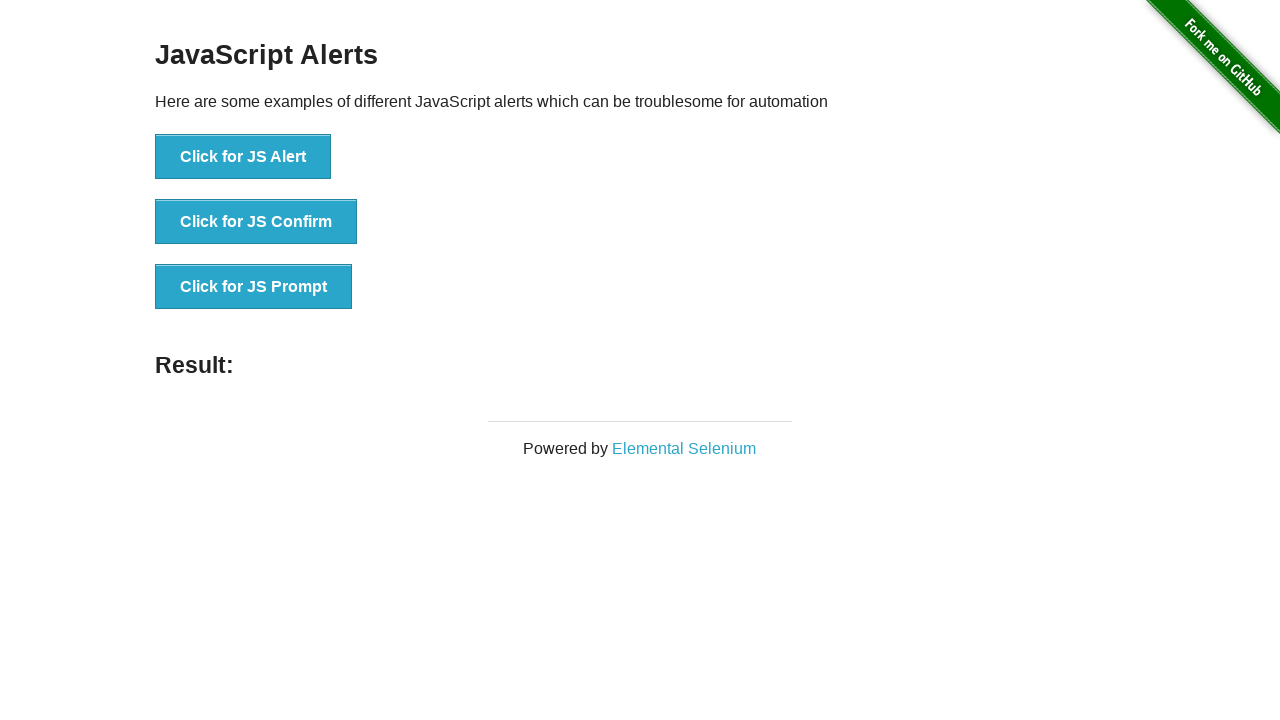

Clicked 'Click for JS Alert' button at (243, 157) on xpath=//*[text()='Click for JS Alert']
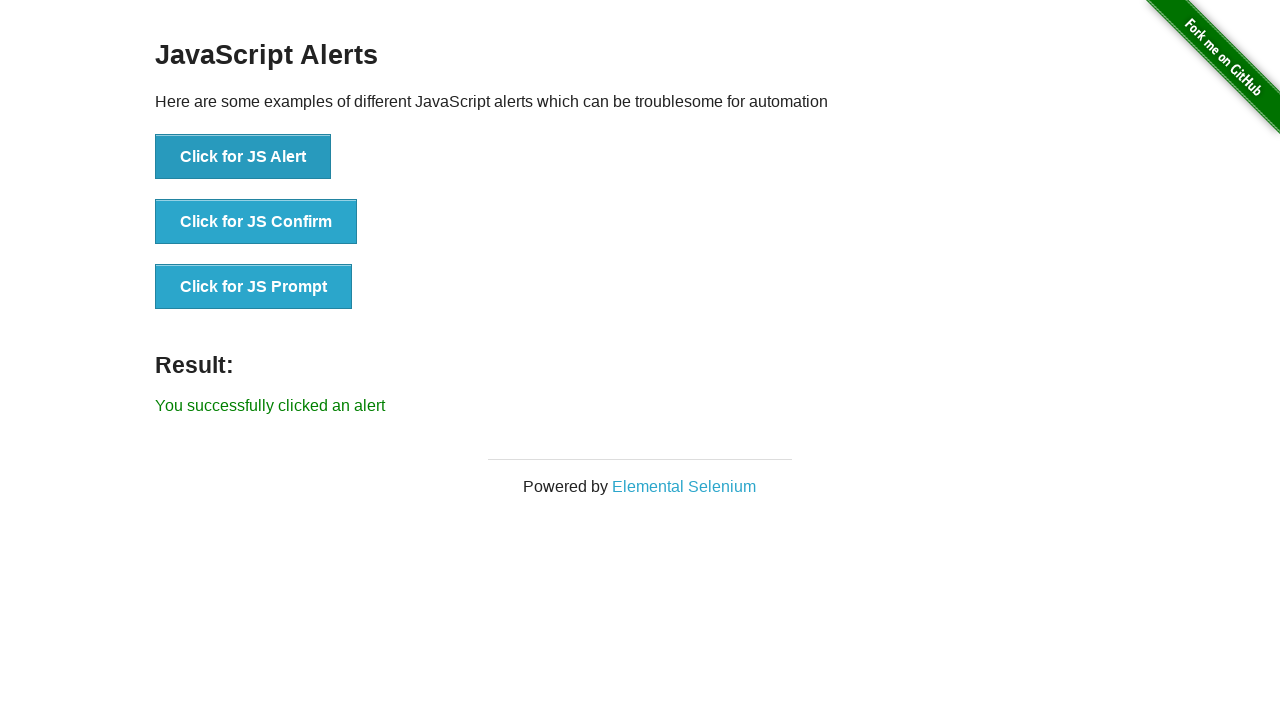

Clicked 'Click for JS Alert' button and accepted the JavaScript alert dialog at (243, 157) on xpath=//*[text()='Click for JS Alert']
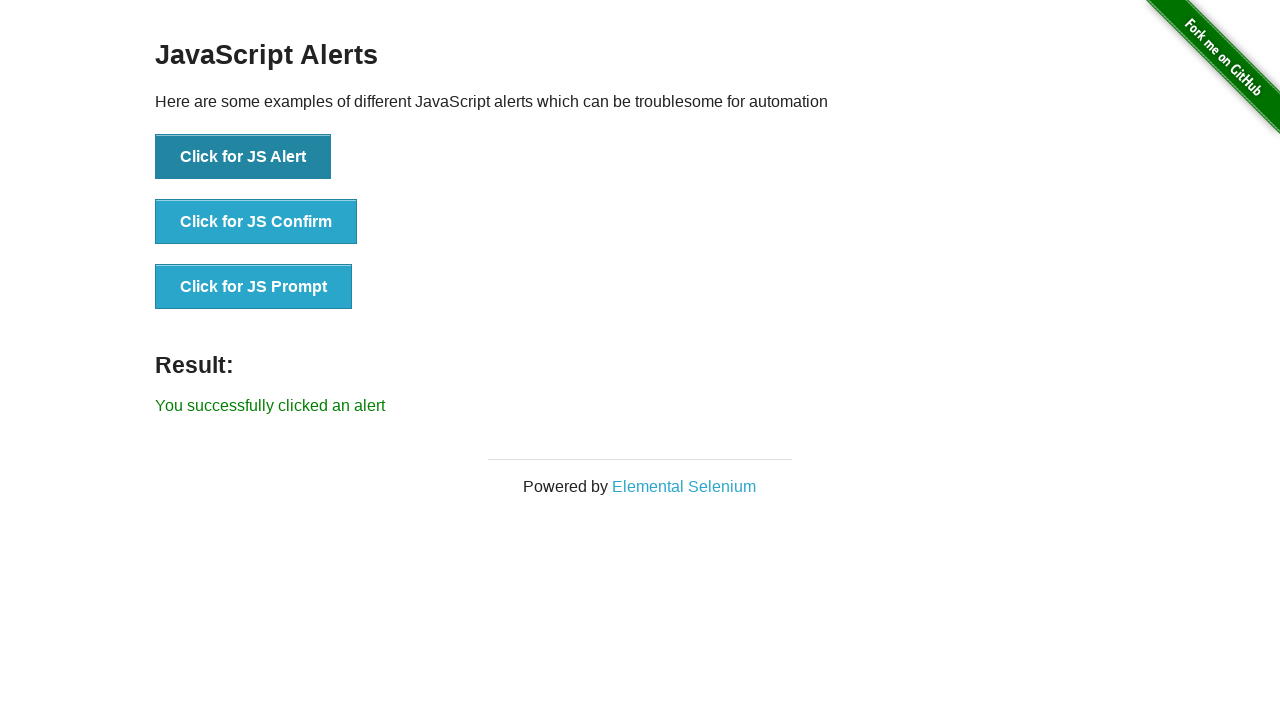

Clicked 'Click for JS Confirm' button and dismissed the confirm dialog at (256, 222) on xpath=//*[text()='Click for JS Confirm']
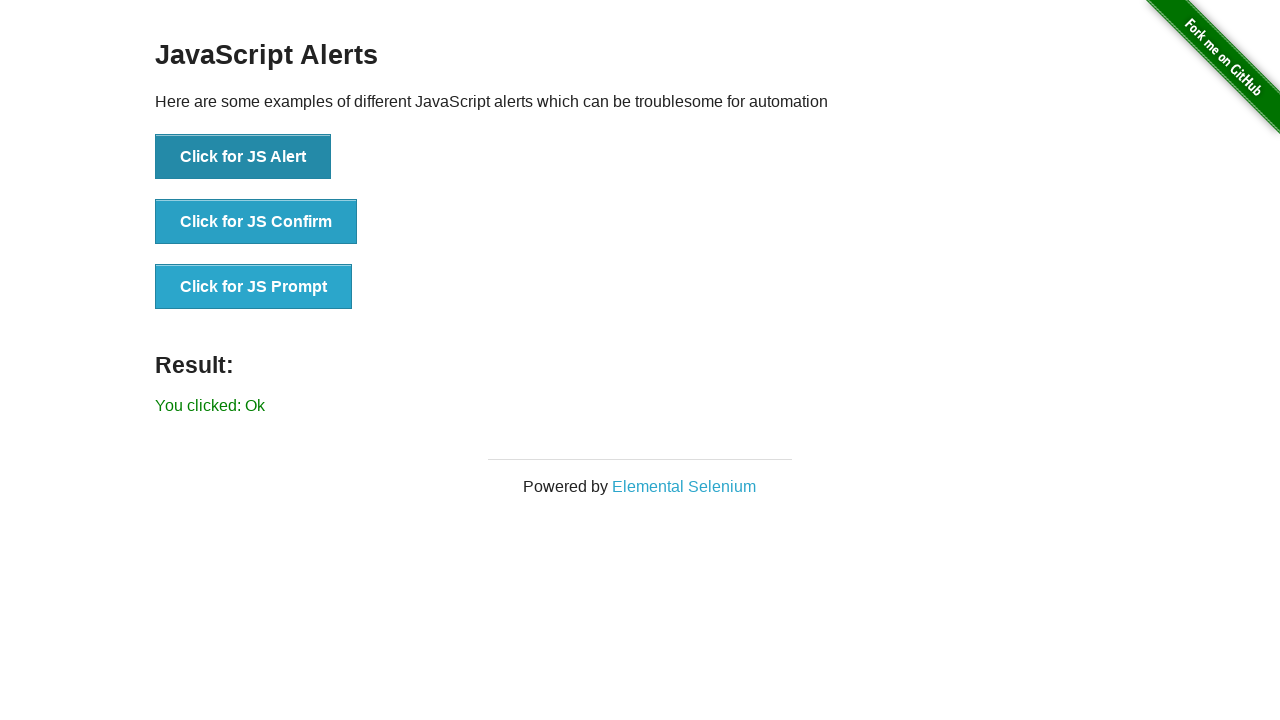

Clicked 'Click for JS Prompt' button, entered 'sindhu' in the prompt dialog, and accepted it at (254, 287) on xpath=//*[text()='Click for JS Prompt']
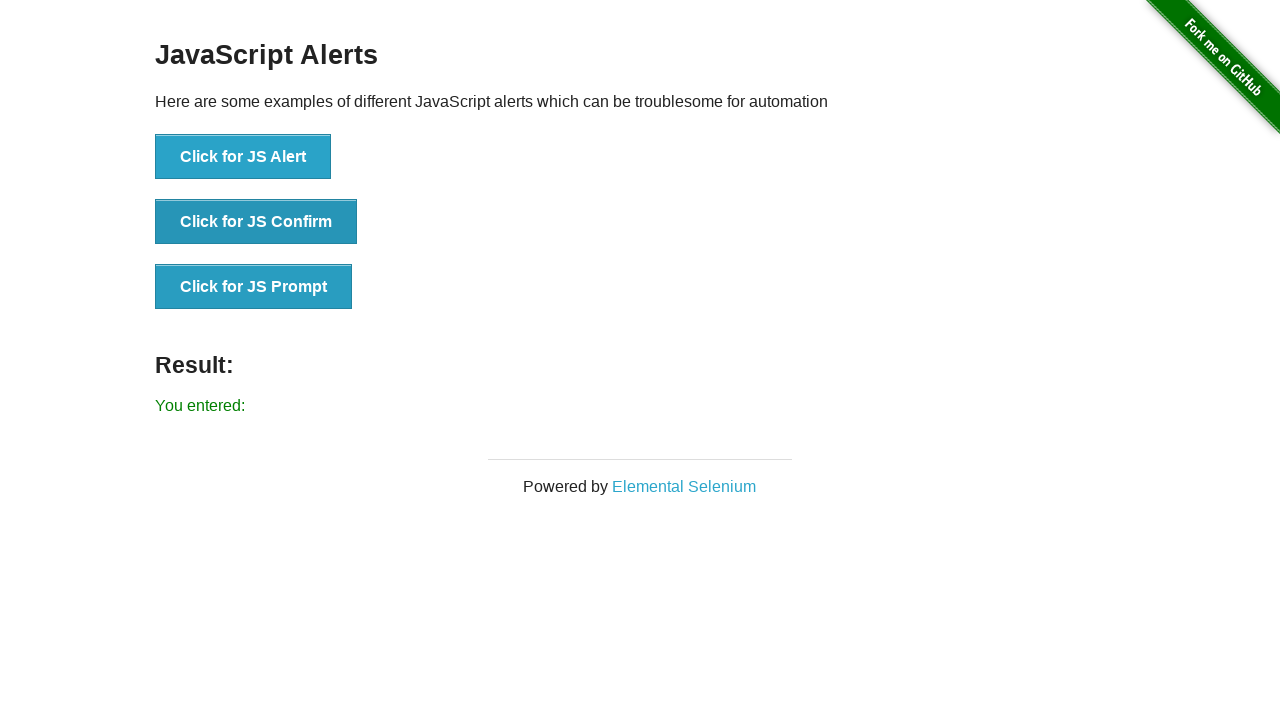

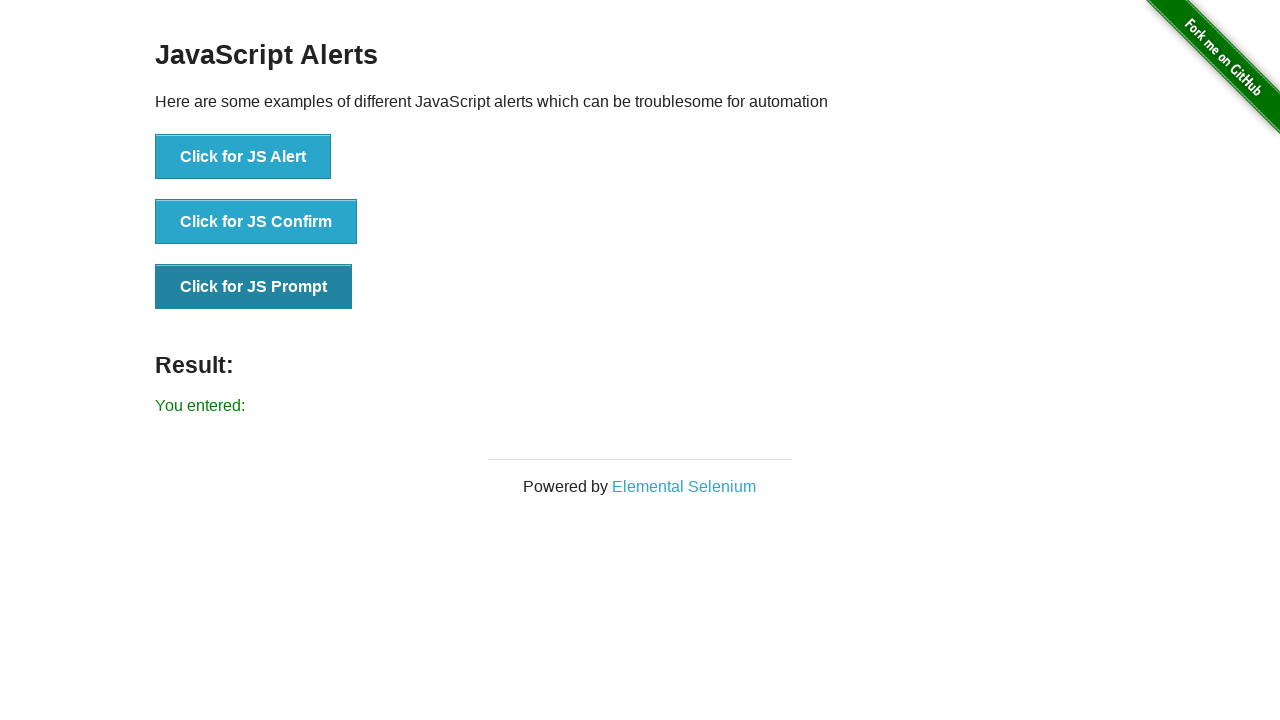